Tests window handling functionality by clicking a button that opens a new browser window and verifying the new window is opened.

Starting URL: https://demo.automationtesting.in/Windows.html

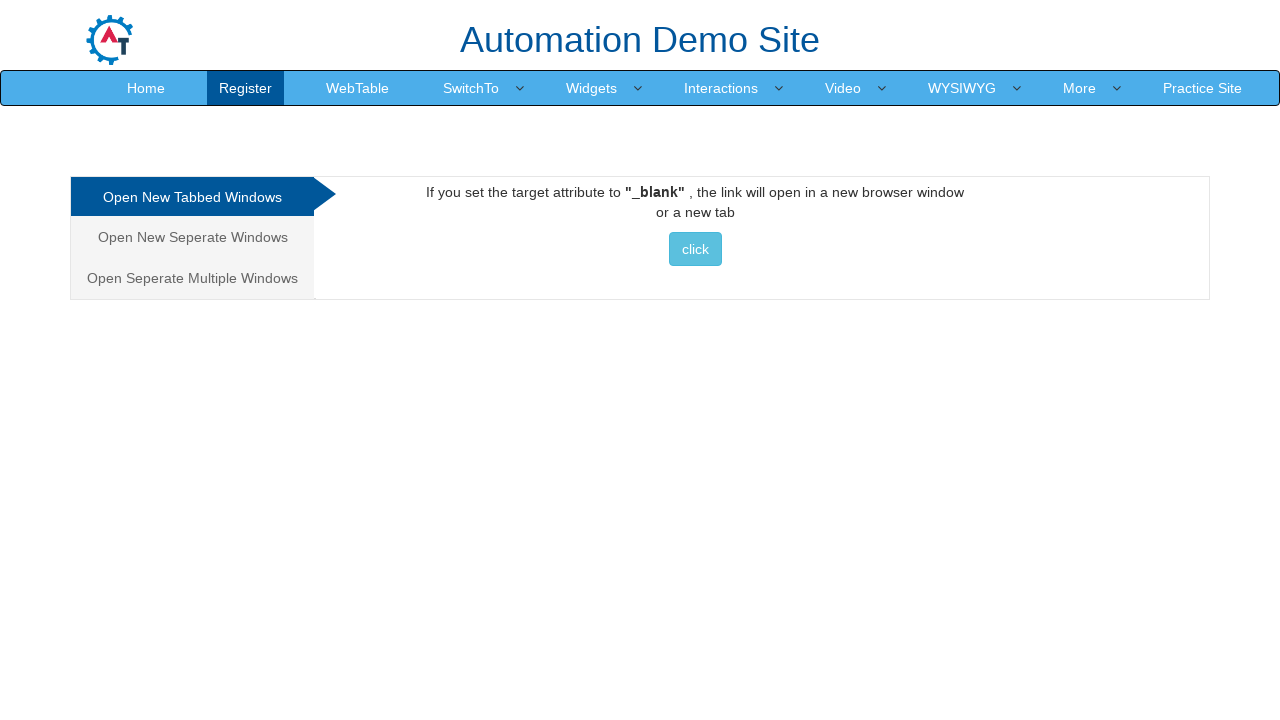

Clicked button to open new window at (695, 249) on xpath=//a/button[contains(text(), 'click ')]
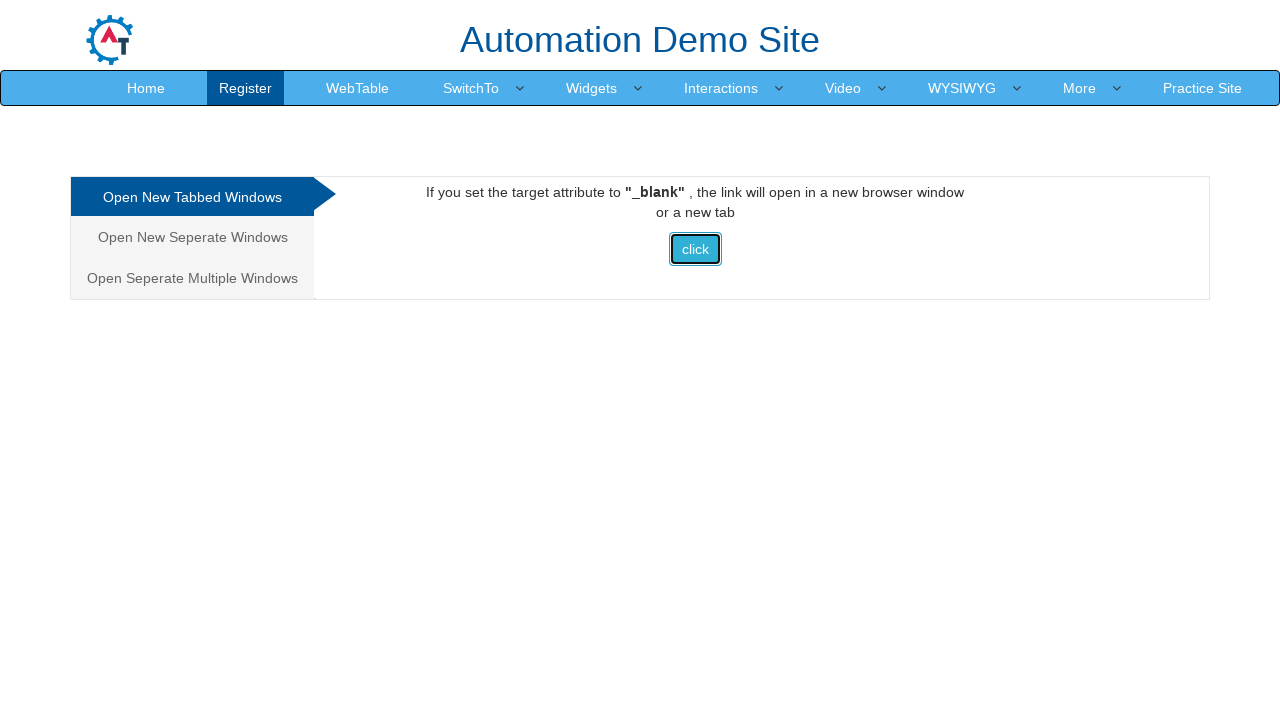

Captured new page/window that was opened
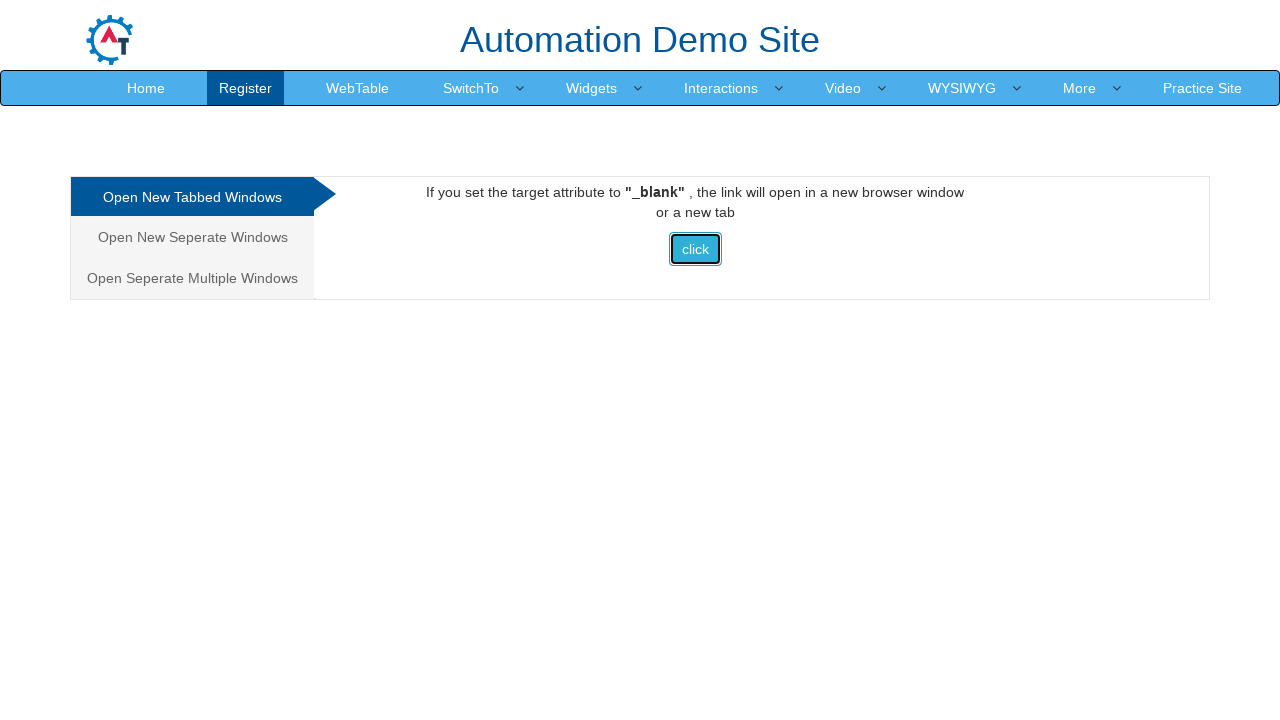

New page finished loading
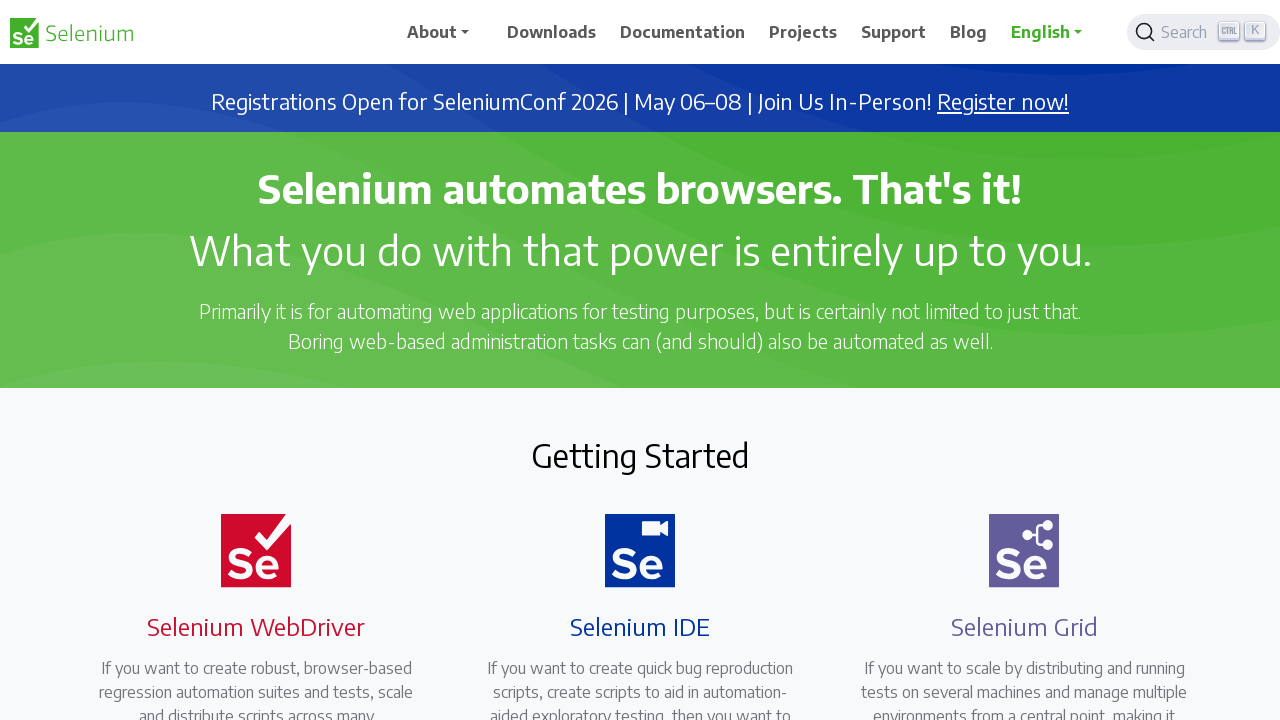

Verified that 2 windows are now open
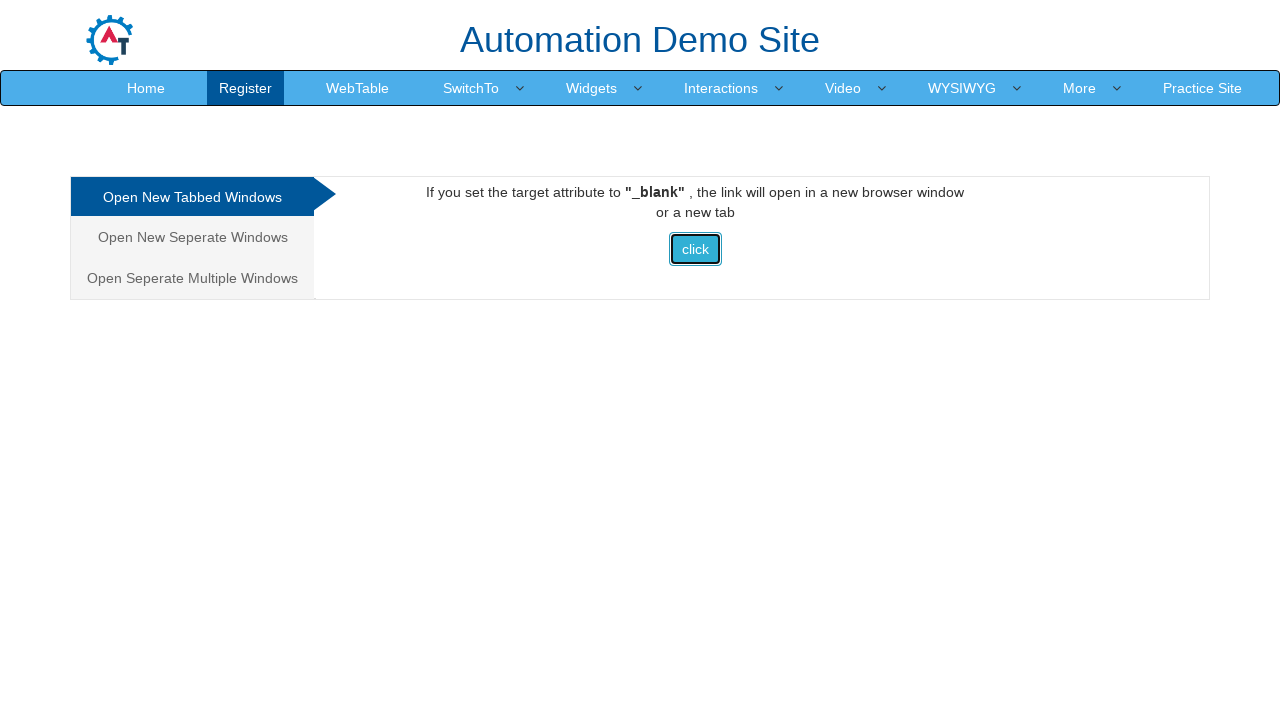

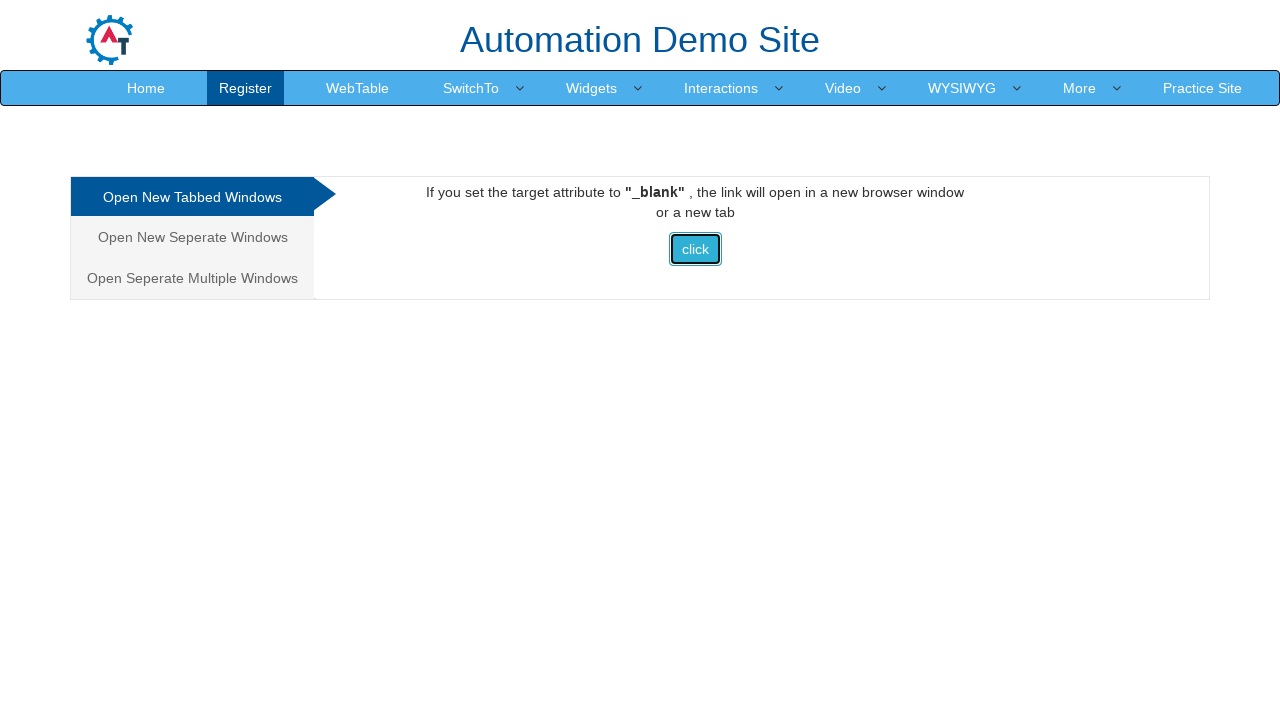